Fills out a form with first name, last name, and email fields, then submits the form

Starting URL: http://secure-retreat-92358.herokuapp.com/

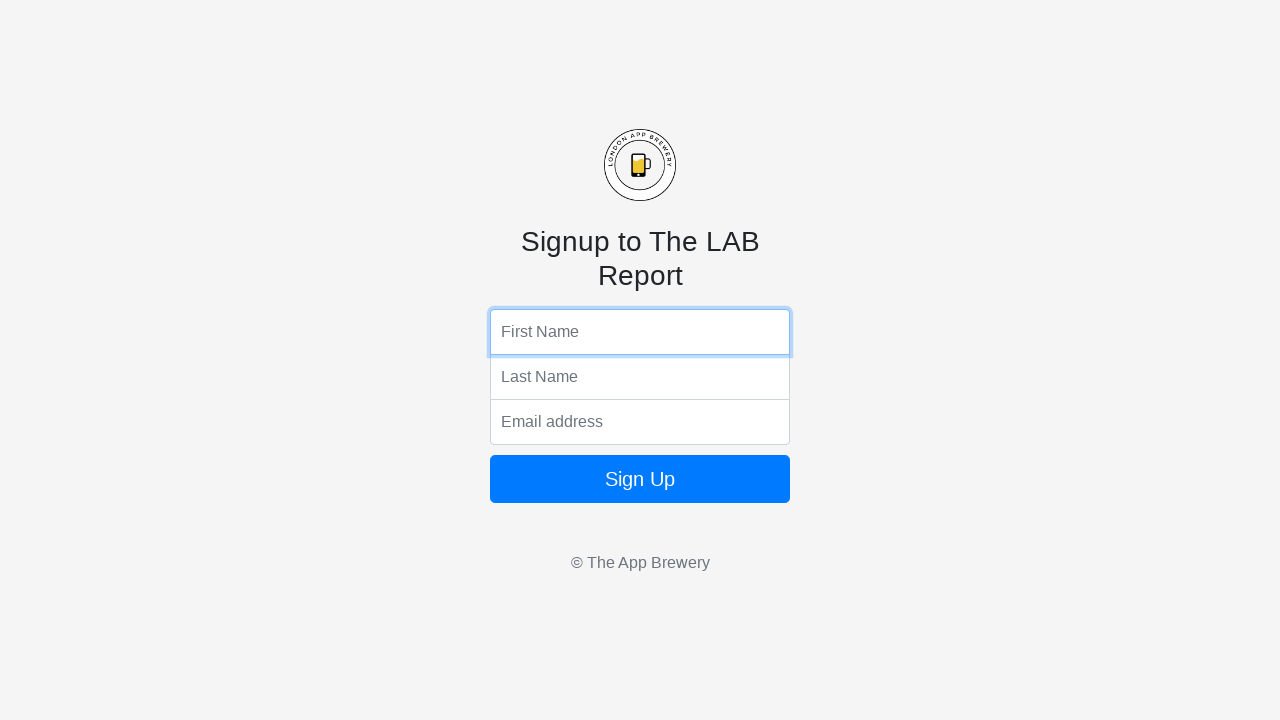

Filled first name field with 'Paula' on input[name='fName']
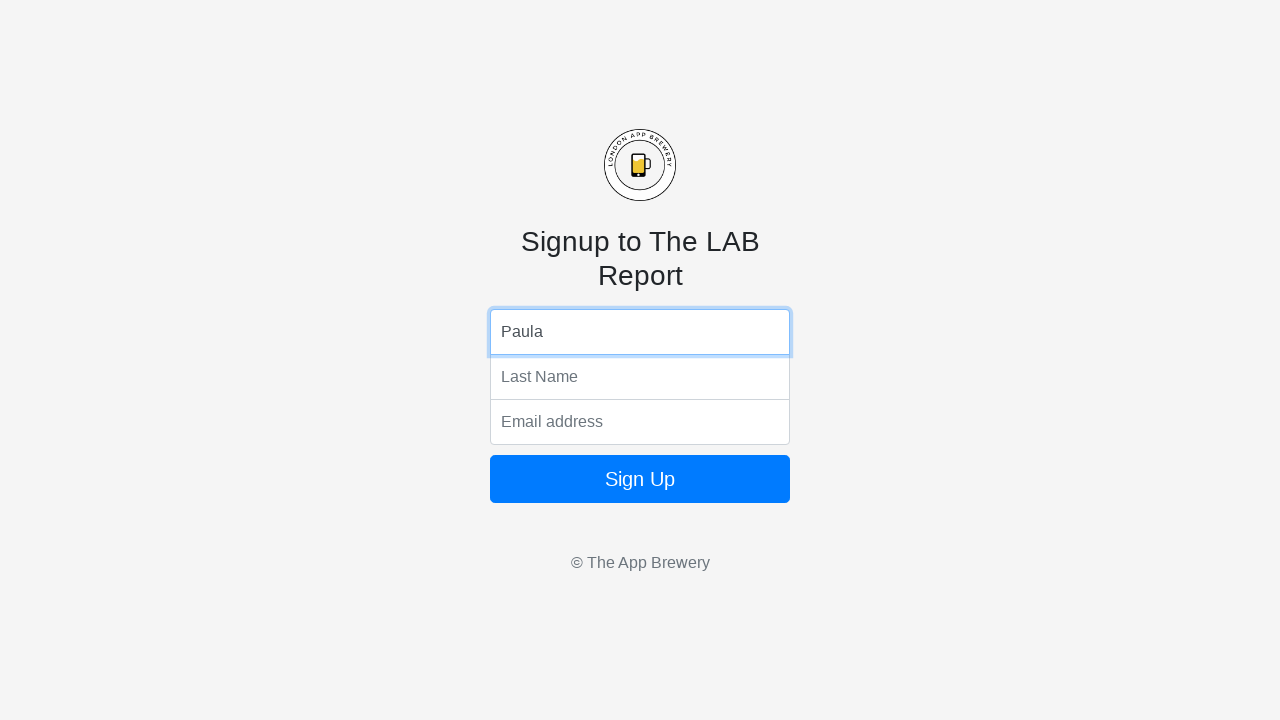

Filled last name field with 'Rodrigues' on input[name='lName']
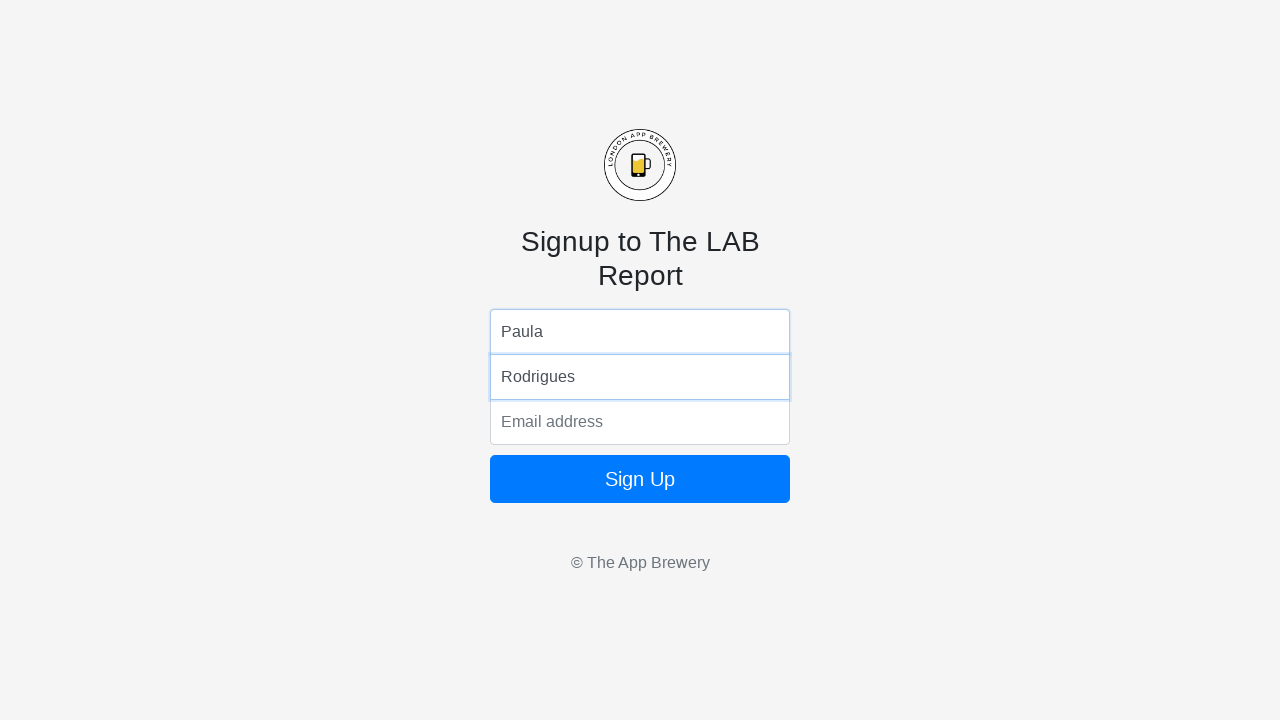

Filled email field with 'test.user@example.com' on input[name='email']
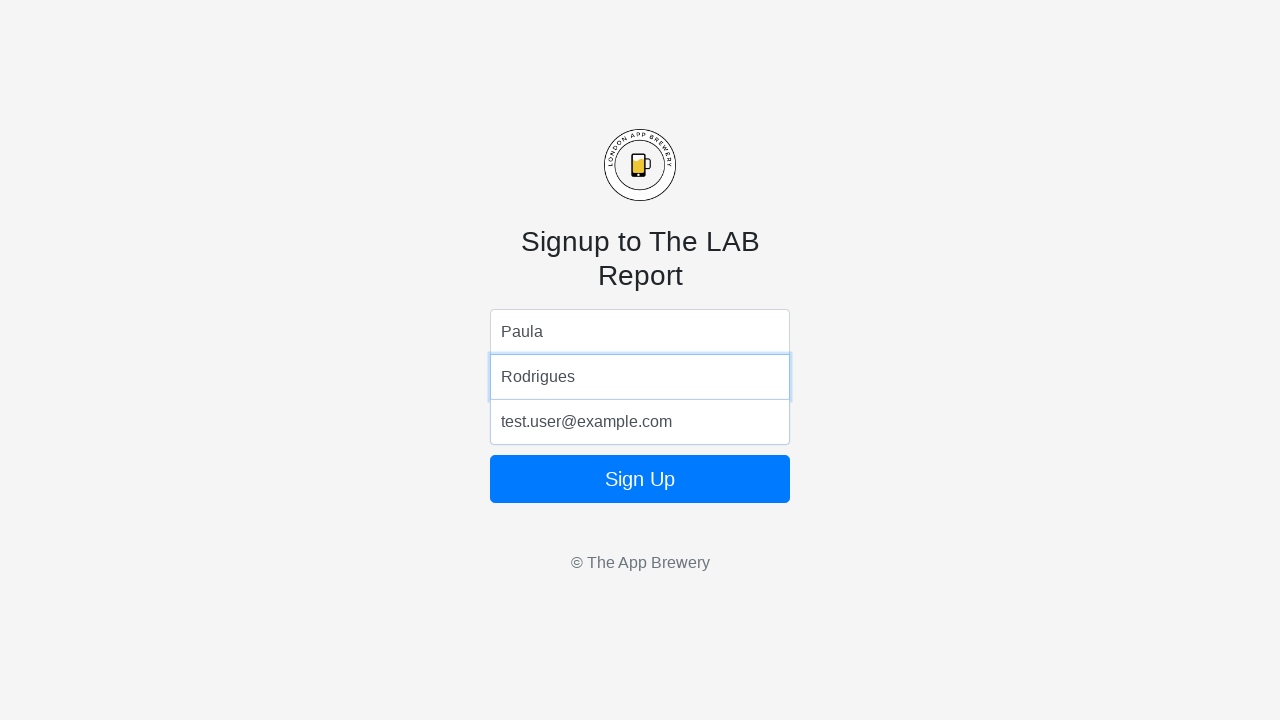

Pressed Enter to submit the form on input[name='email']
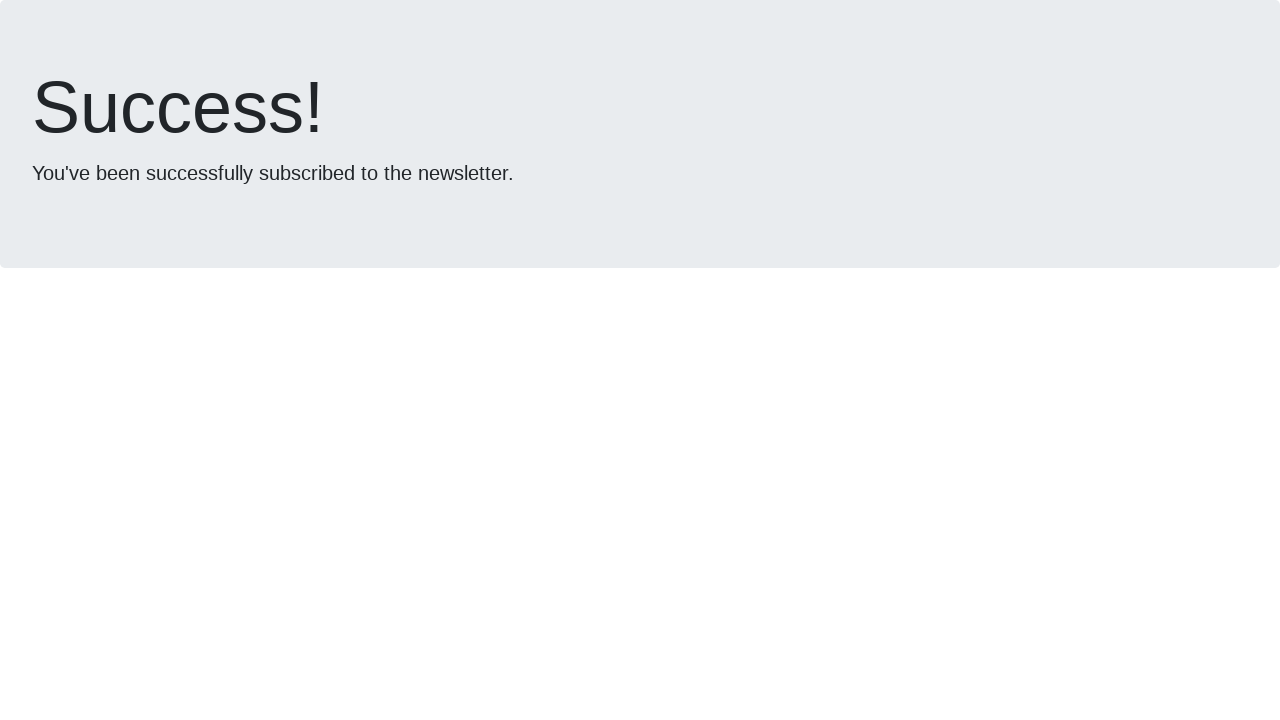

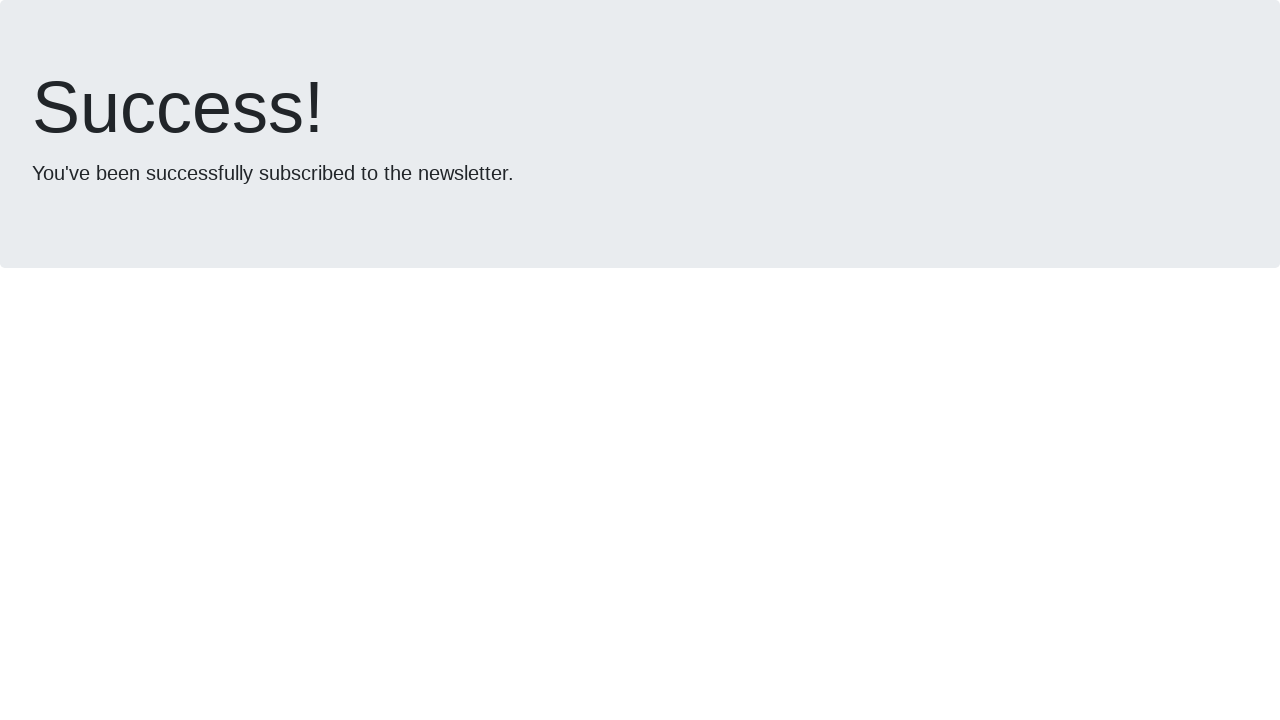